Tests incrementing a number value using the arrow up key

Starting URL: http://the-internet.herokuapp.com/inputs

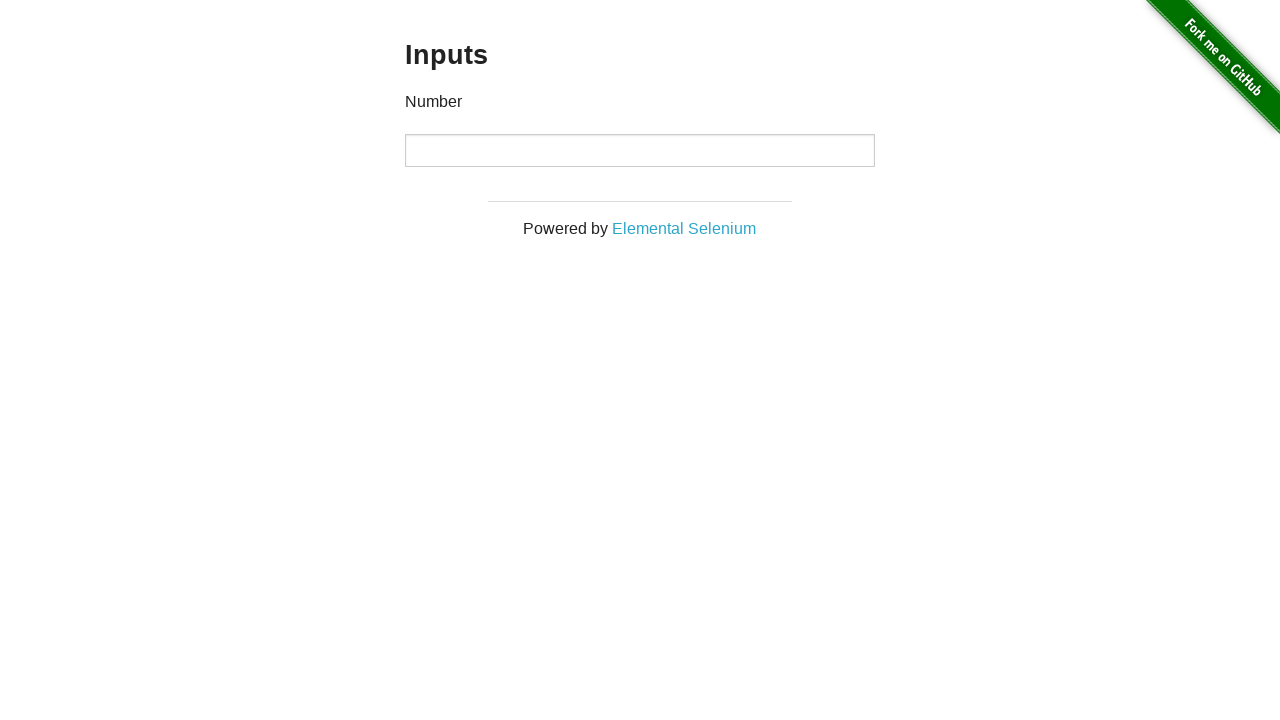

Filled input field with initial value -2 on input
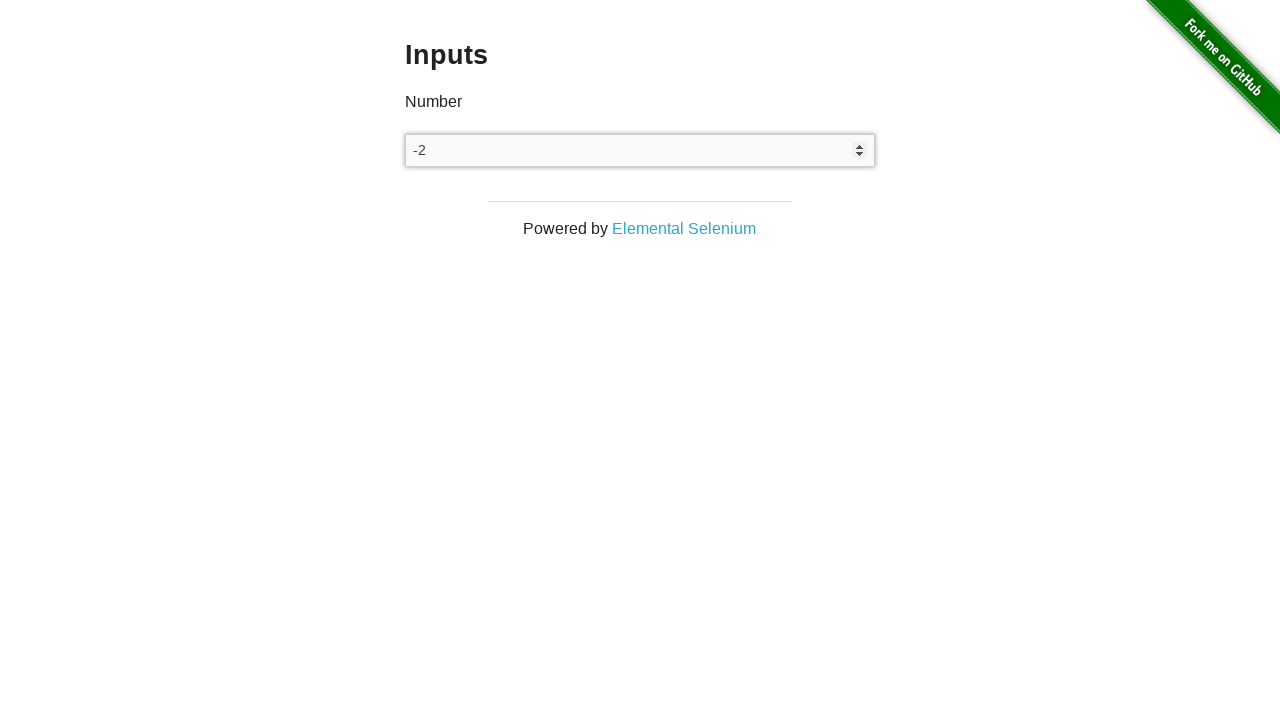

Pressed arrow up key to increment the value on input
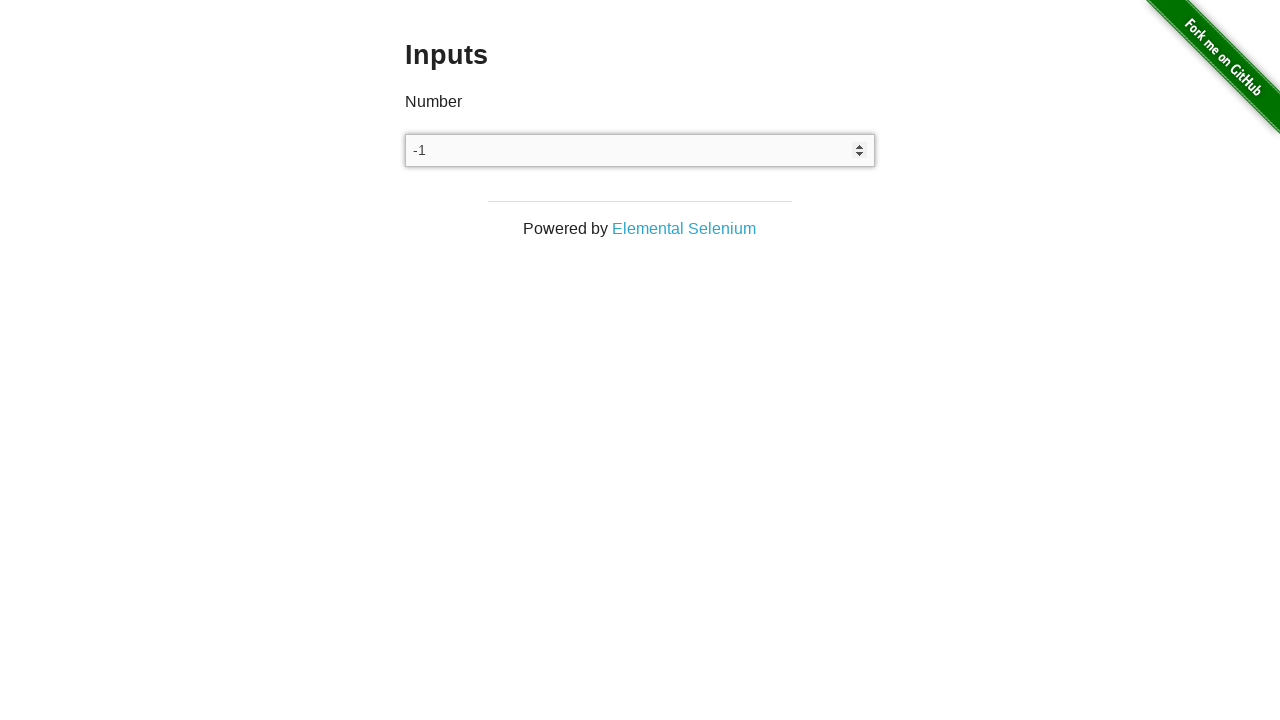

Verified the value incremented to -1
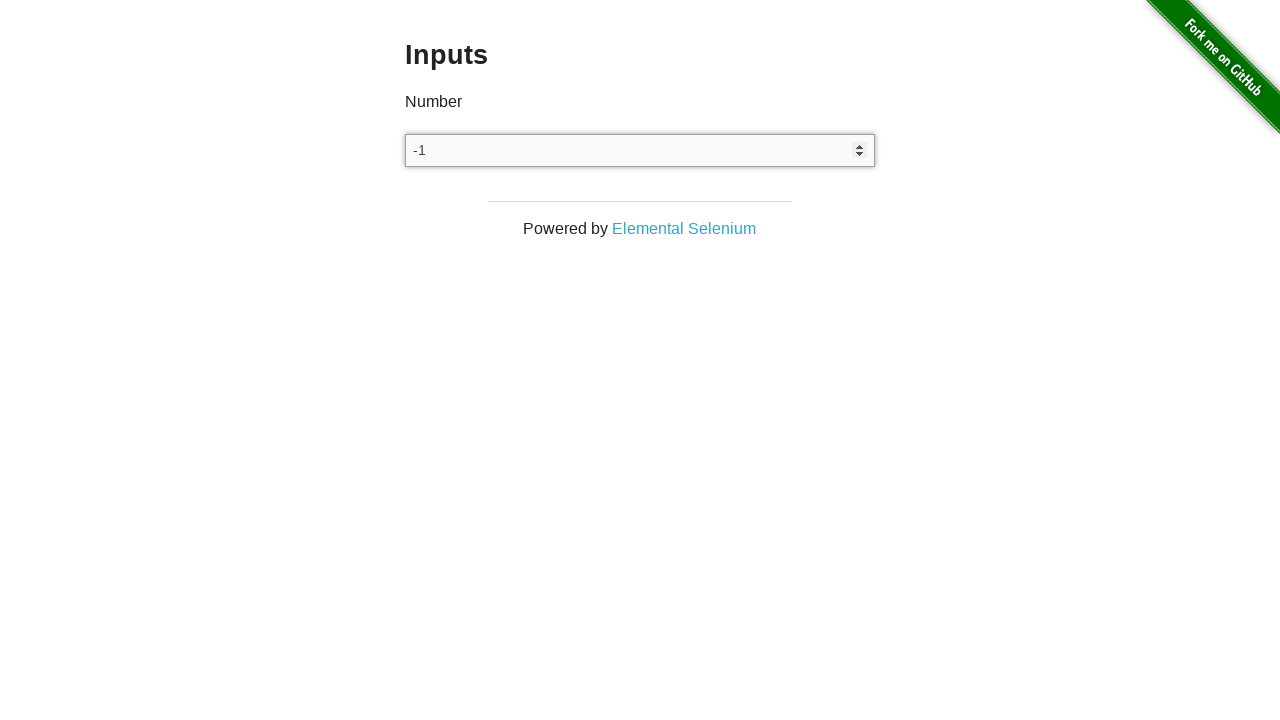

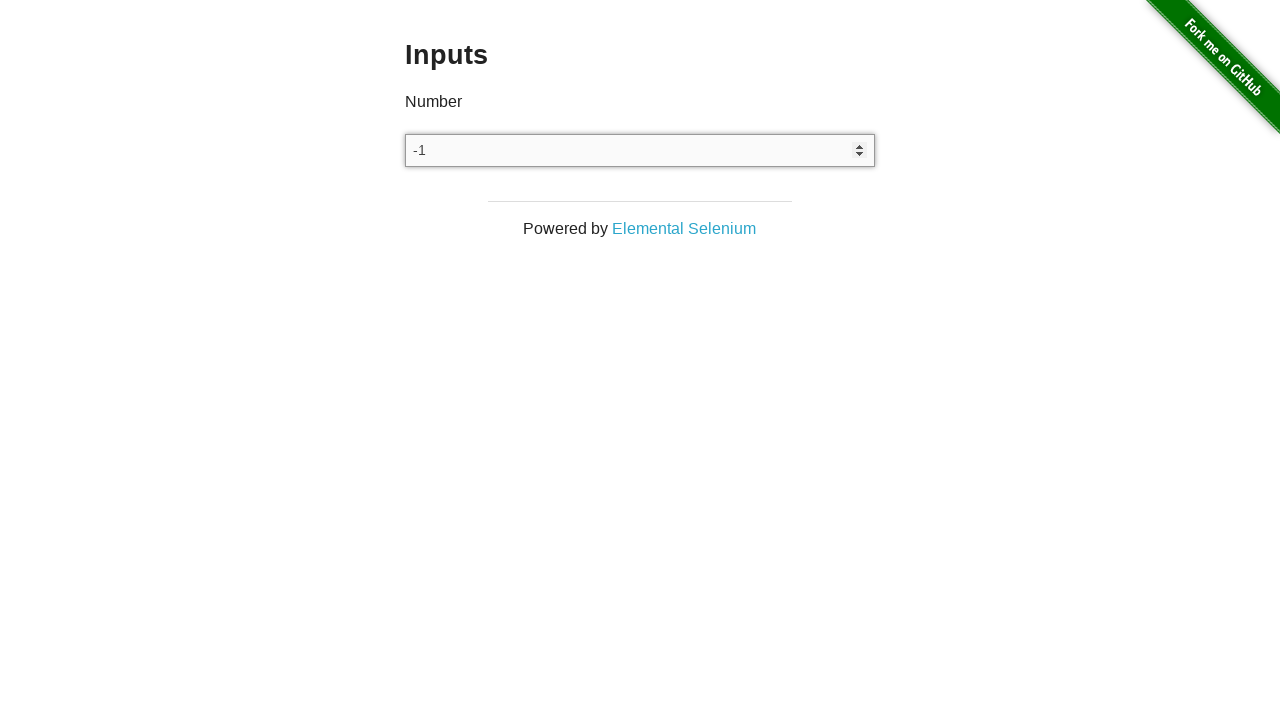